Tests that new todo items are appended to the bottom of the list by adding three items and verifying the count.

Starting URL: https://demo.playwright.dev/todomvc

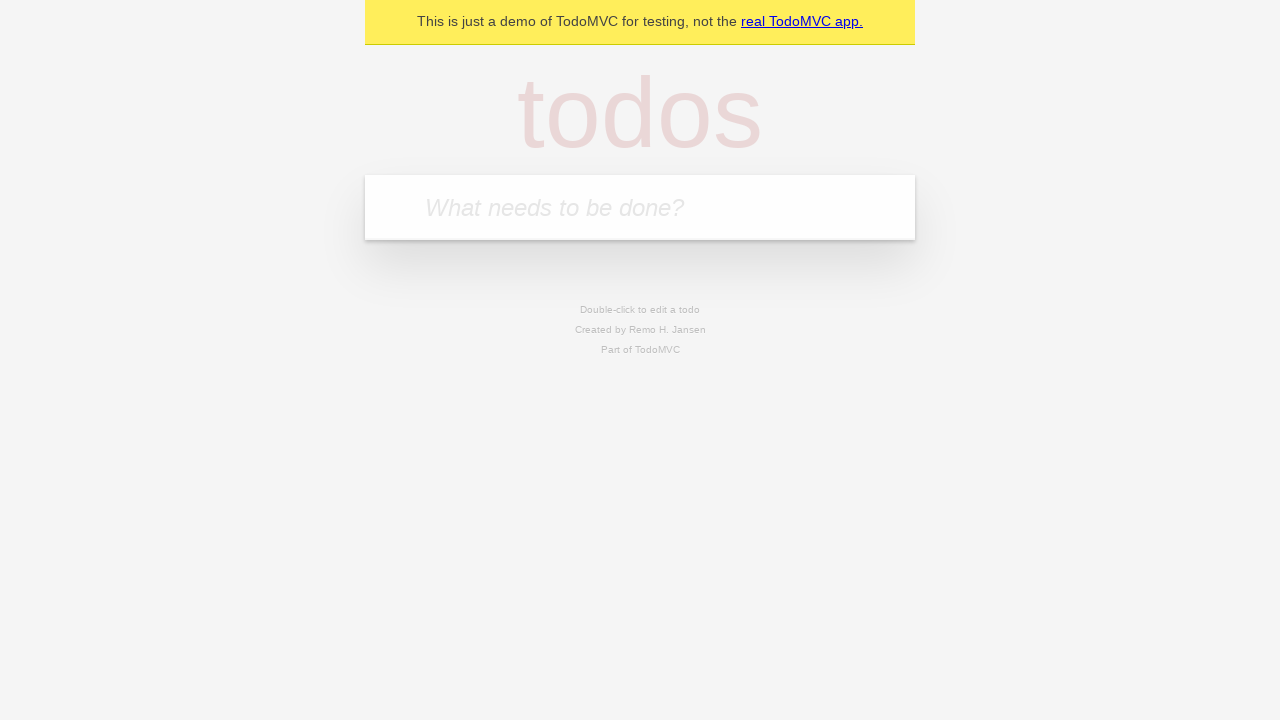

Located the 'What needs to be done?' input field
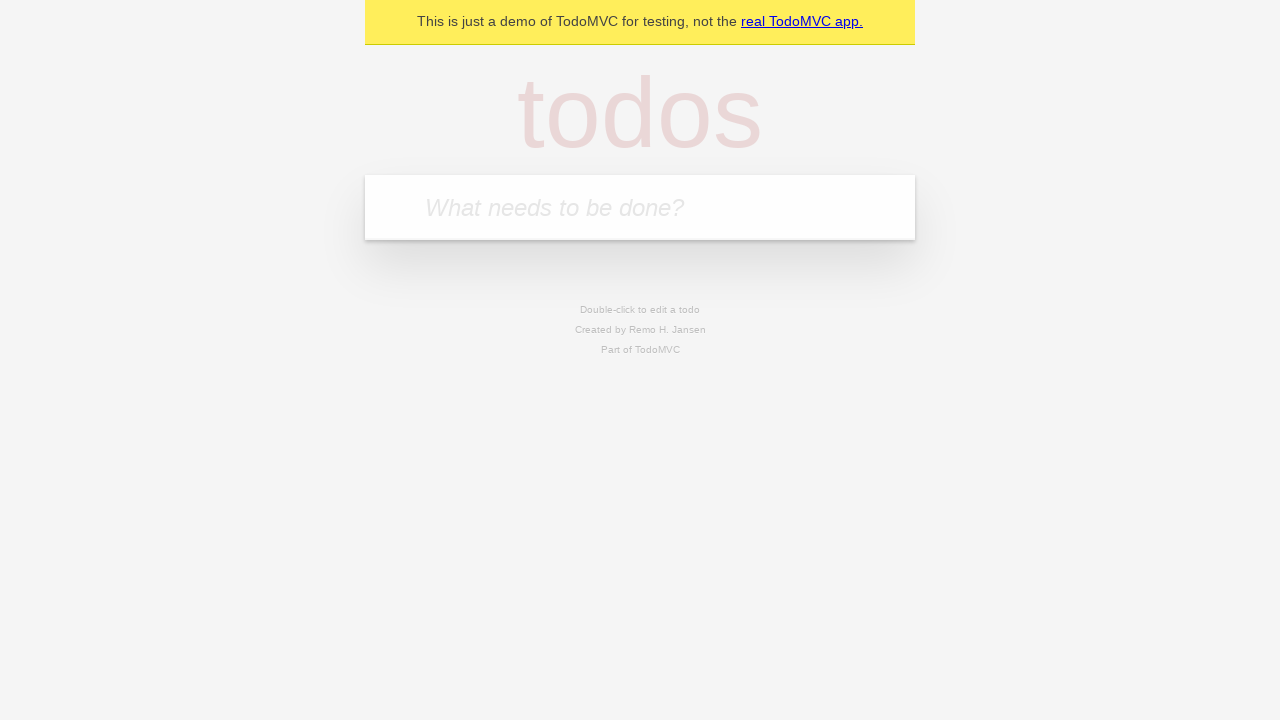

Filled first todo item: 'buy some cheese' on internal:attr=[placeholder="What needs to be done?"i]
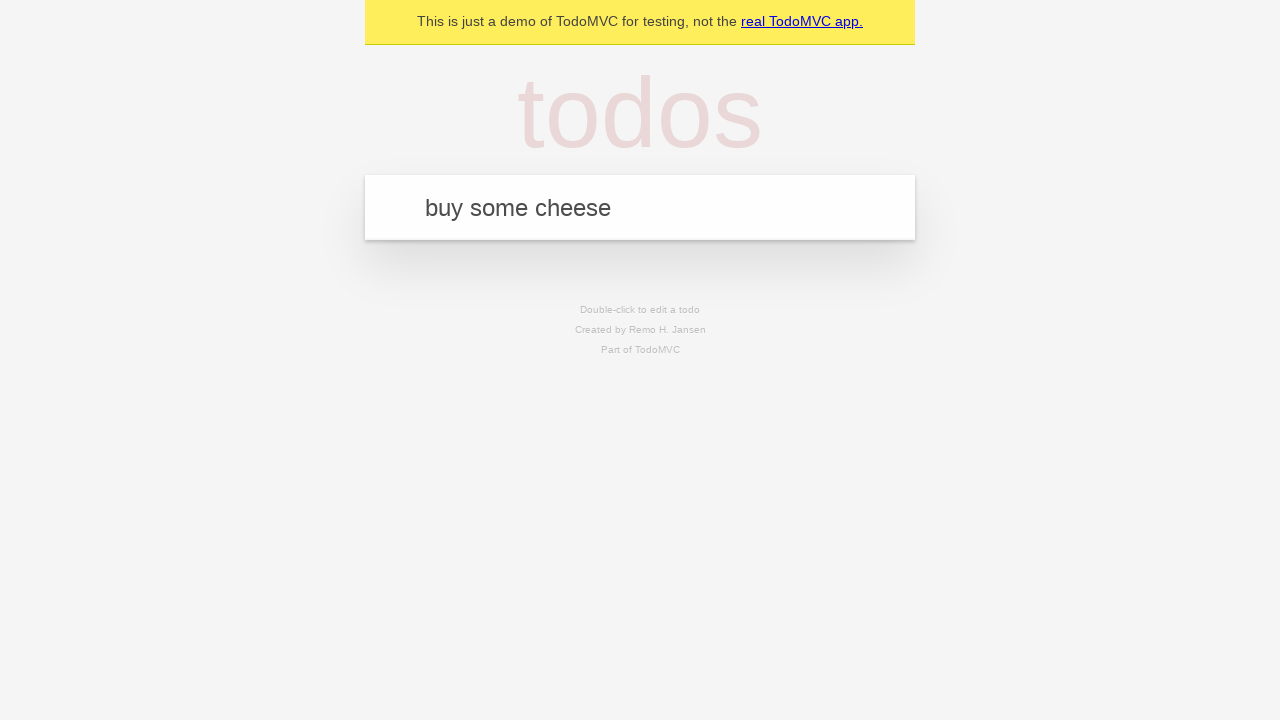

Pressed Enter to add first todo item on internal:attr=[placeholder="What needs to be done?"i]
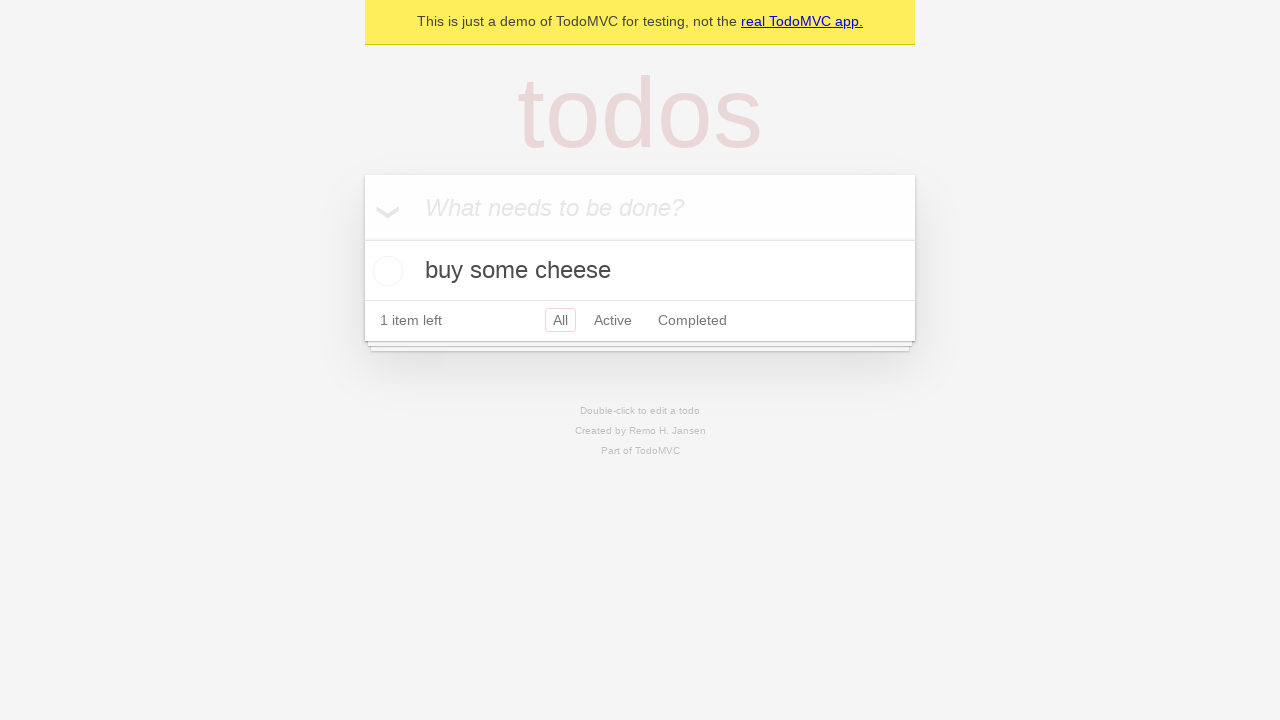

Filled second todo item: 'feed the cat' on internal:attr=[placeholder="What needs to be done?"i]
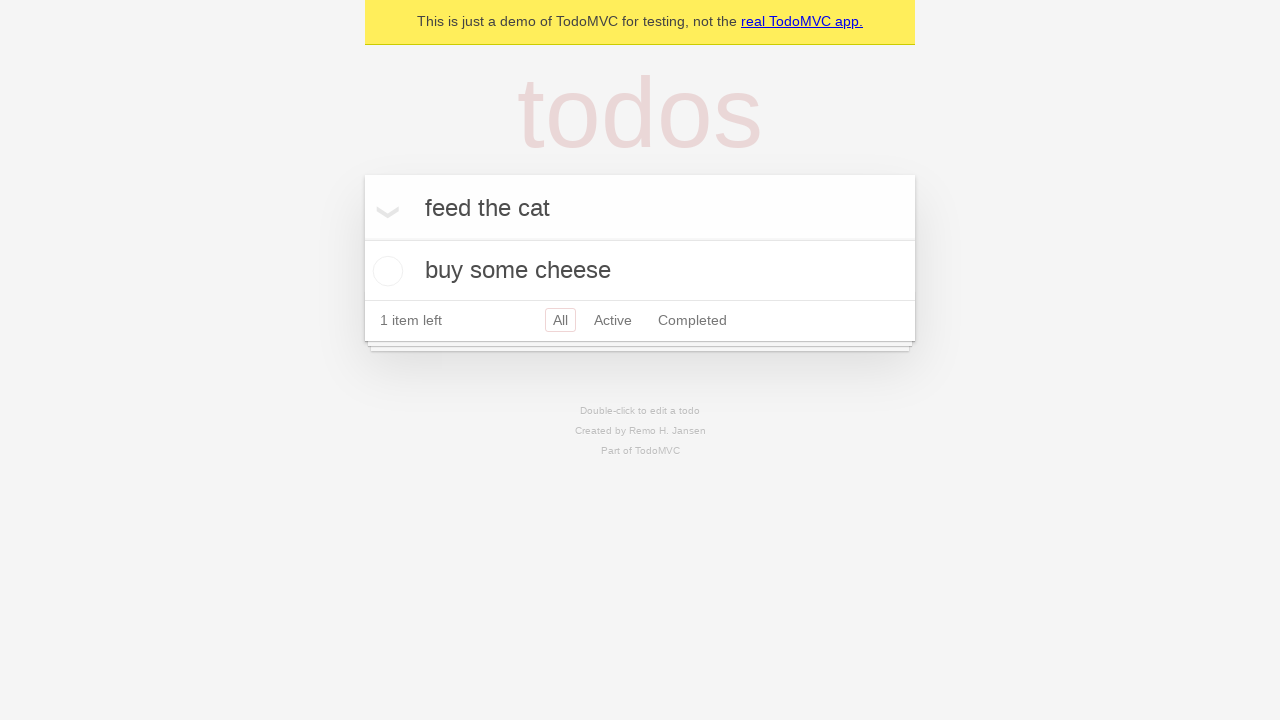

Pressed Enter to add second todo item on internal:attr=[placeholder="What needs to be done?"i]
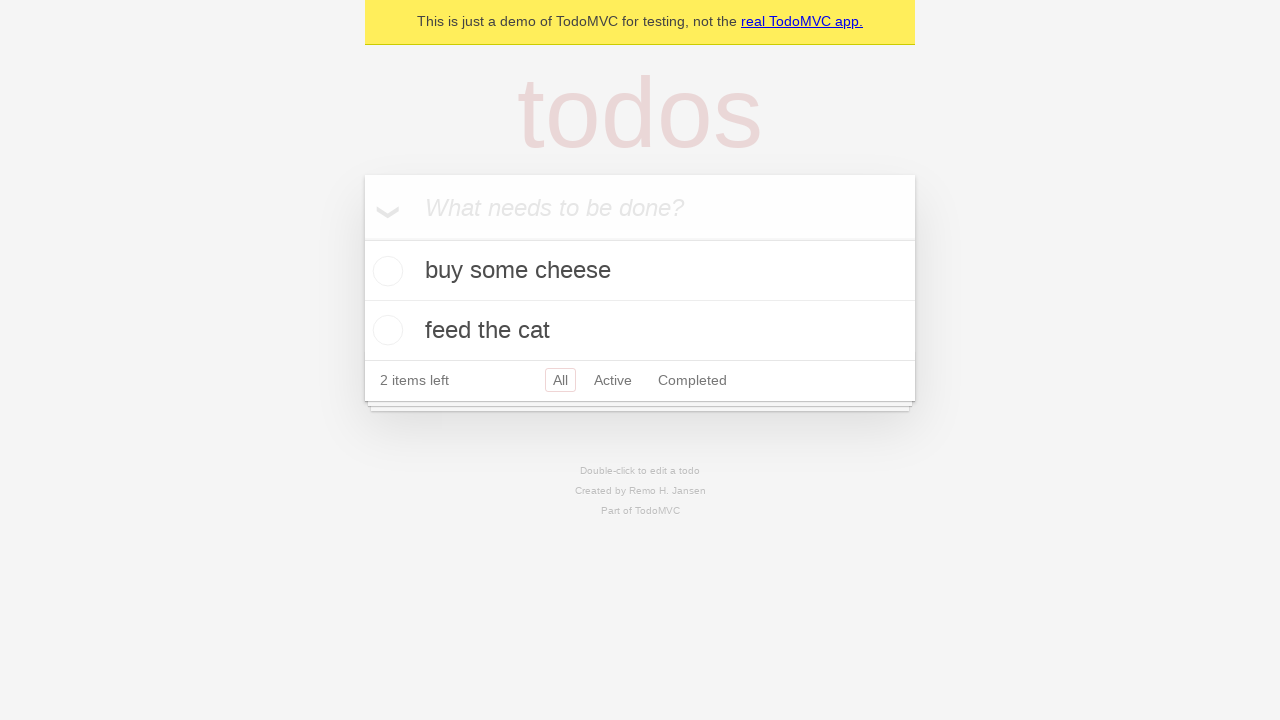

Filled third todo item: 'book a doctors appointment' on internal:attr=[placeholder="What needs to be done?"i]
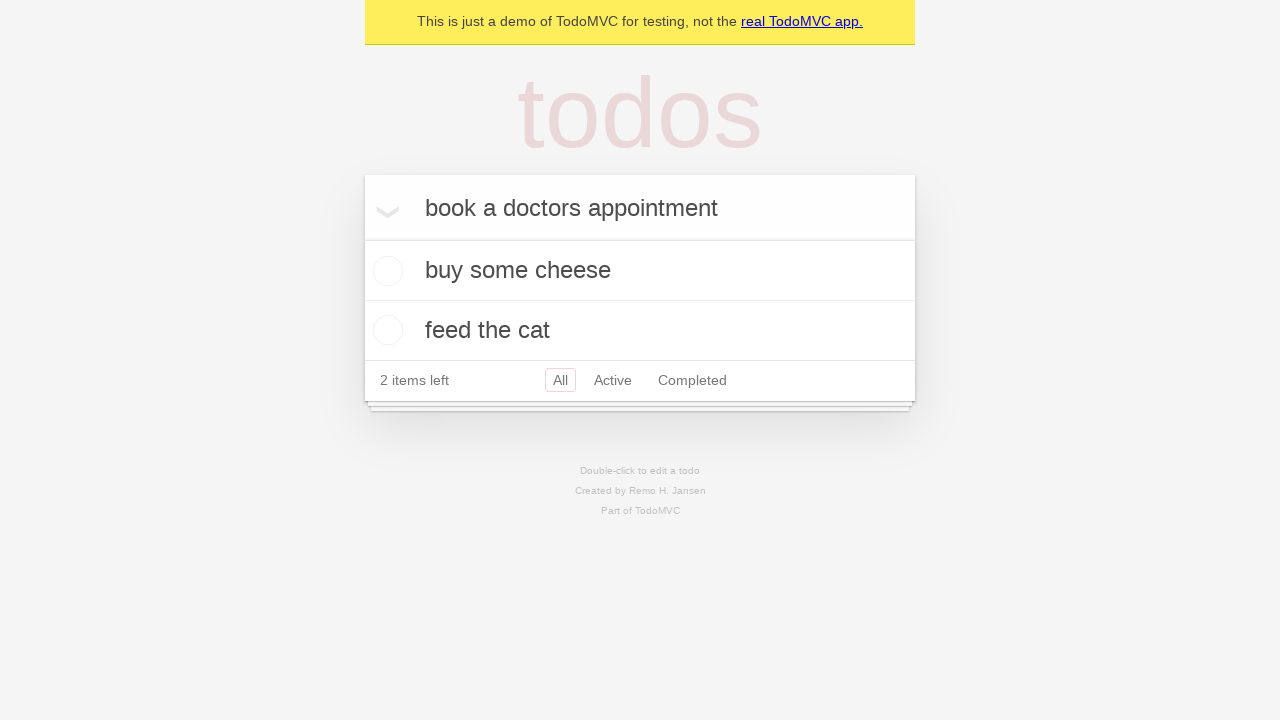

Pressed Enter to add third todo item on internal:attr=[placeholder="What needs to be done?"i]
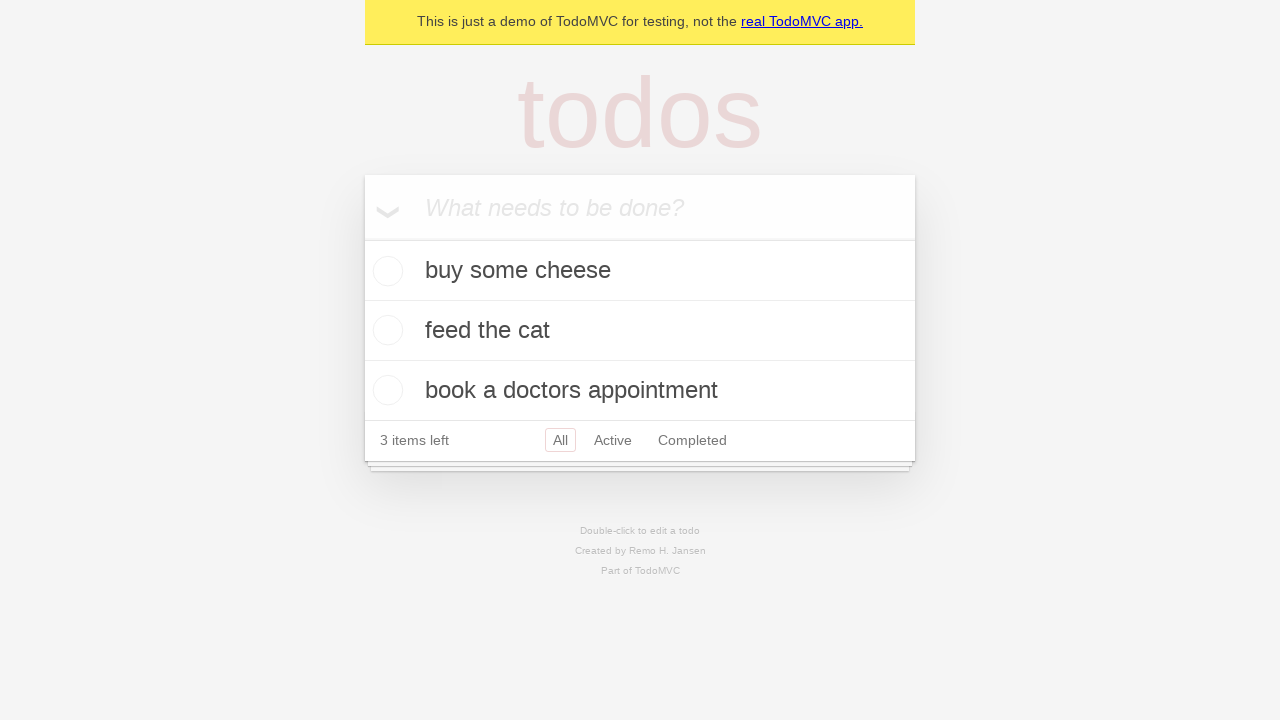

Verified that all 3 todo items were added successfully
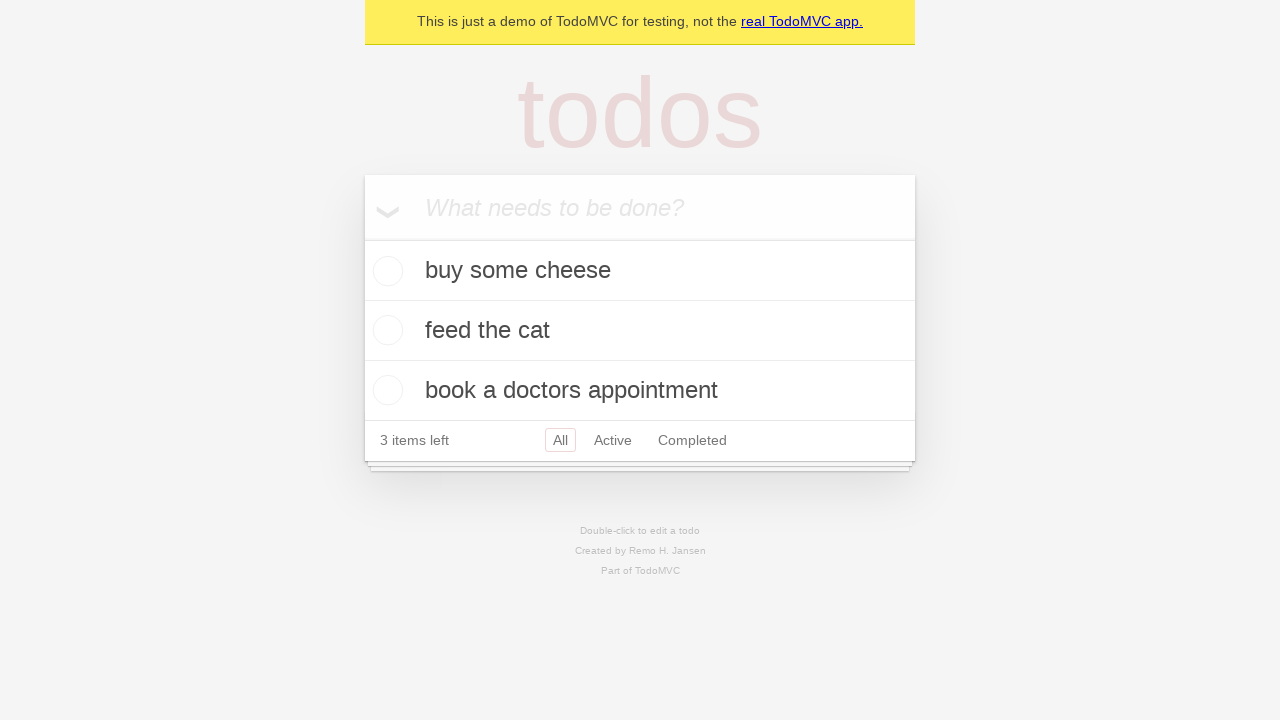

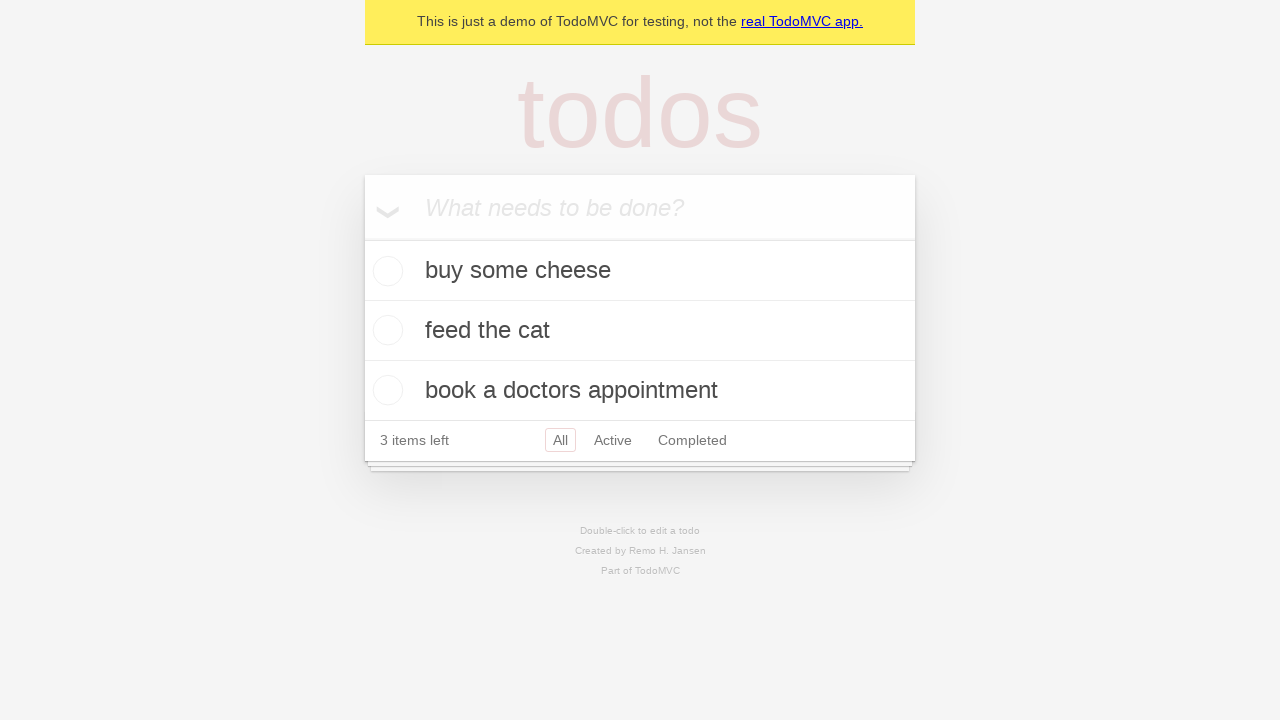